Tests horizontal slider by moving it to 100% position

Starting URL: http://the-internet.herokuapp.com/horizontal_slider

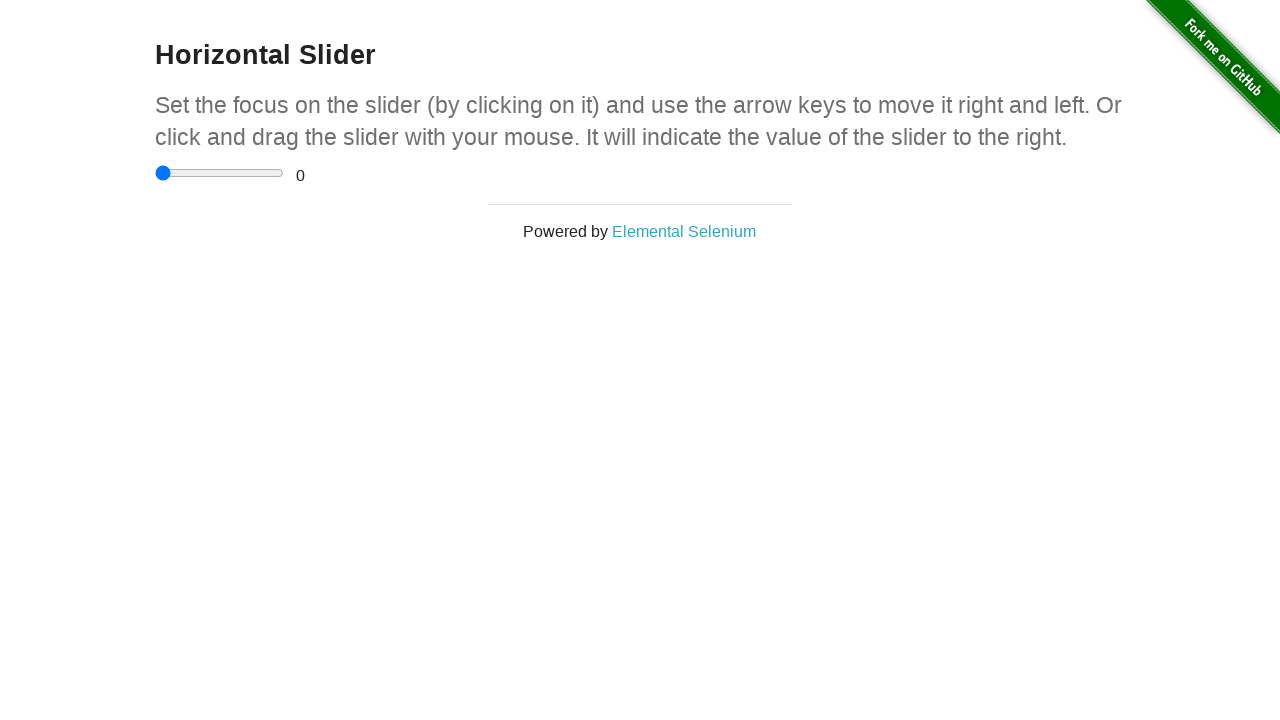

Waited for slider element to load
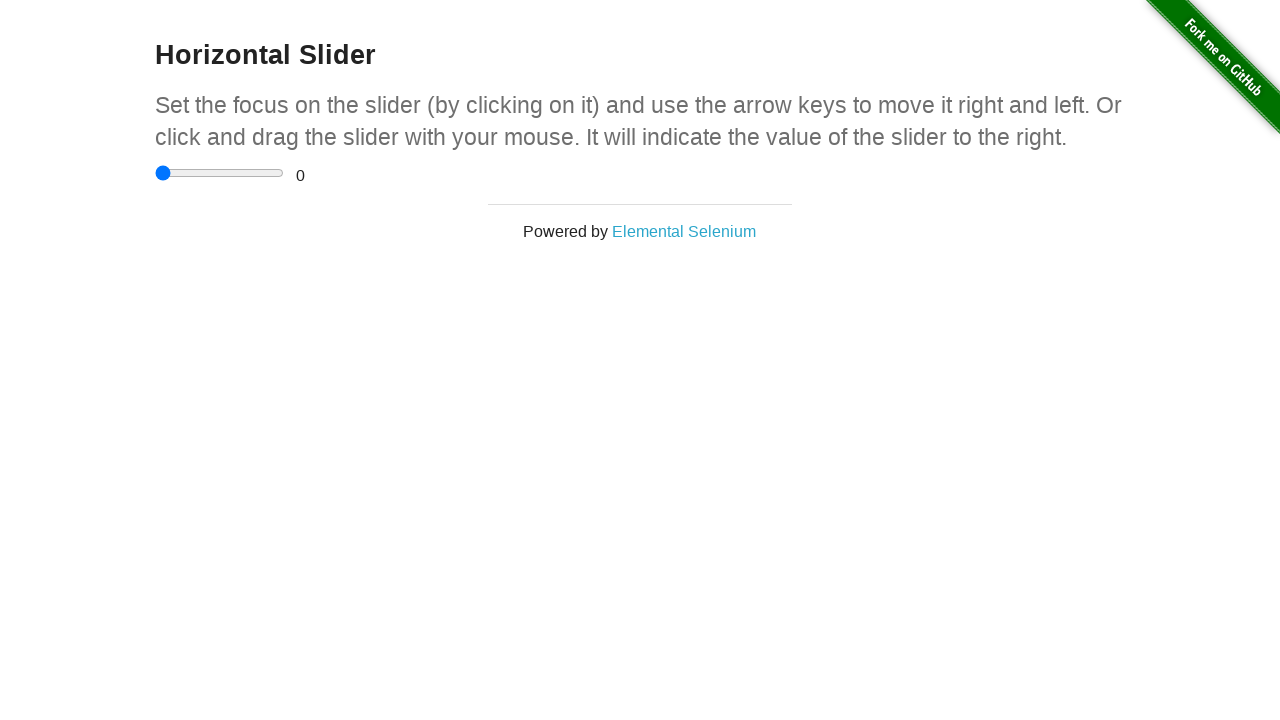

Located the horizontal slider element
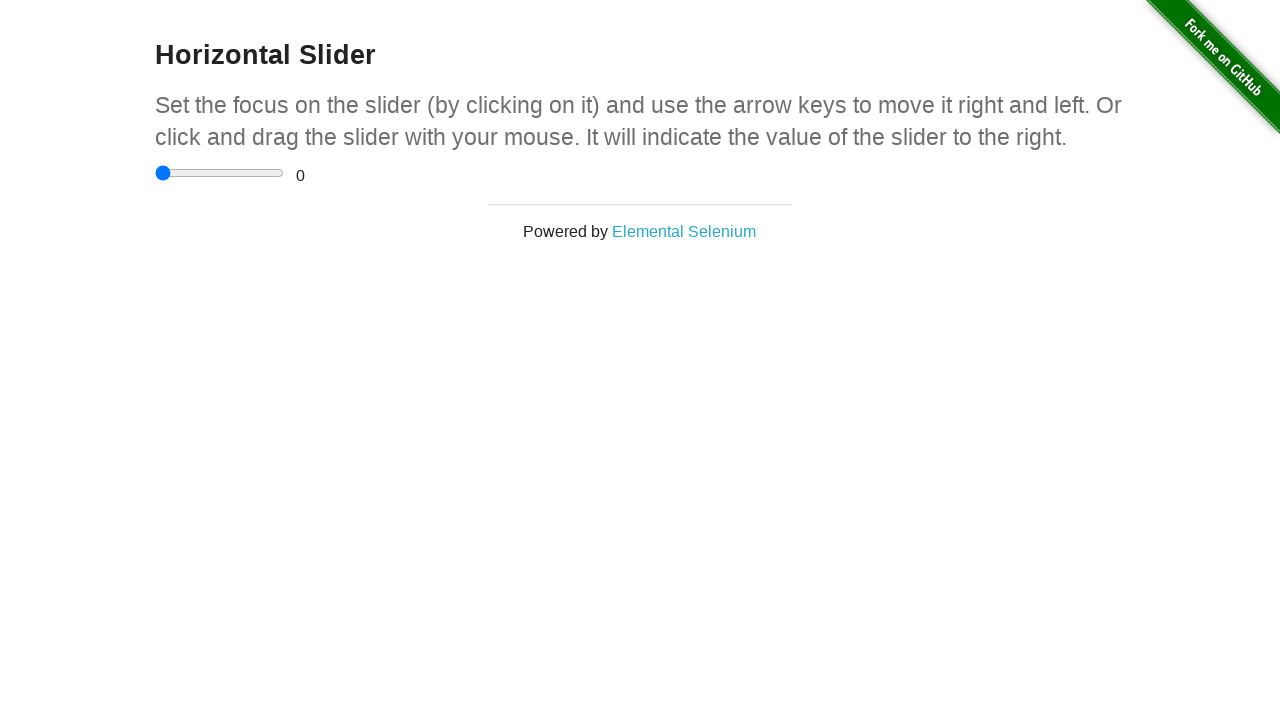

Retrieved slider bounding box dimensions
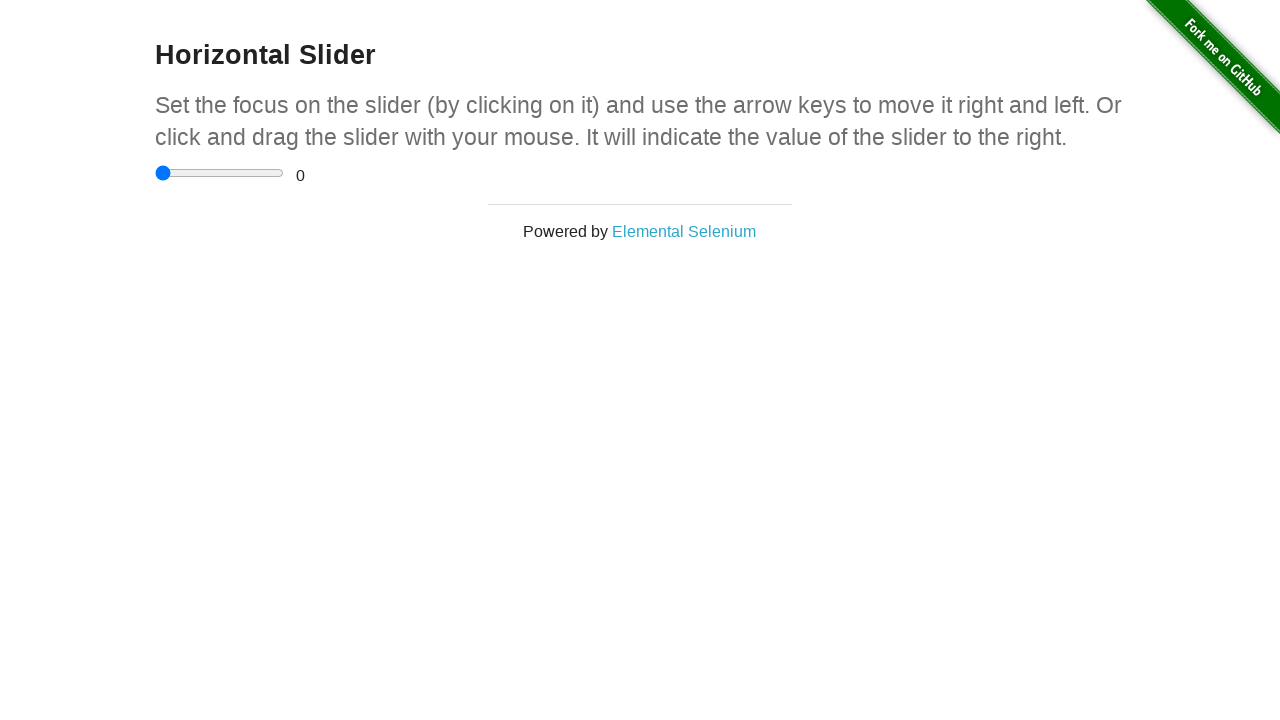

Moved mouse to center of slider at (220, 173)
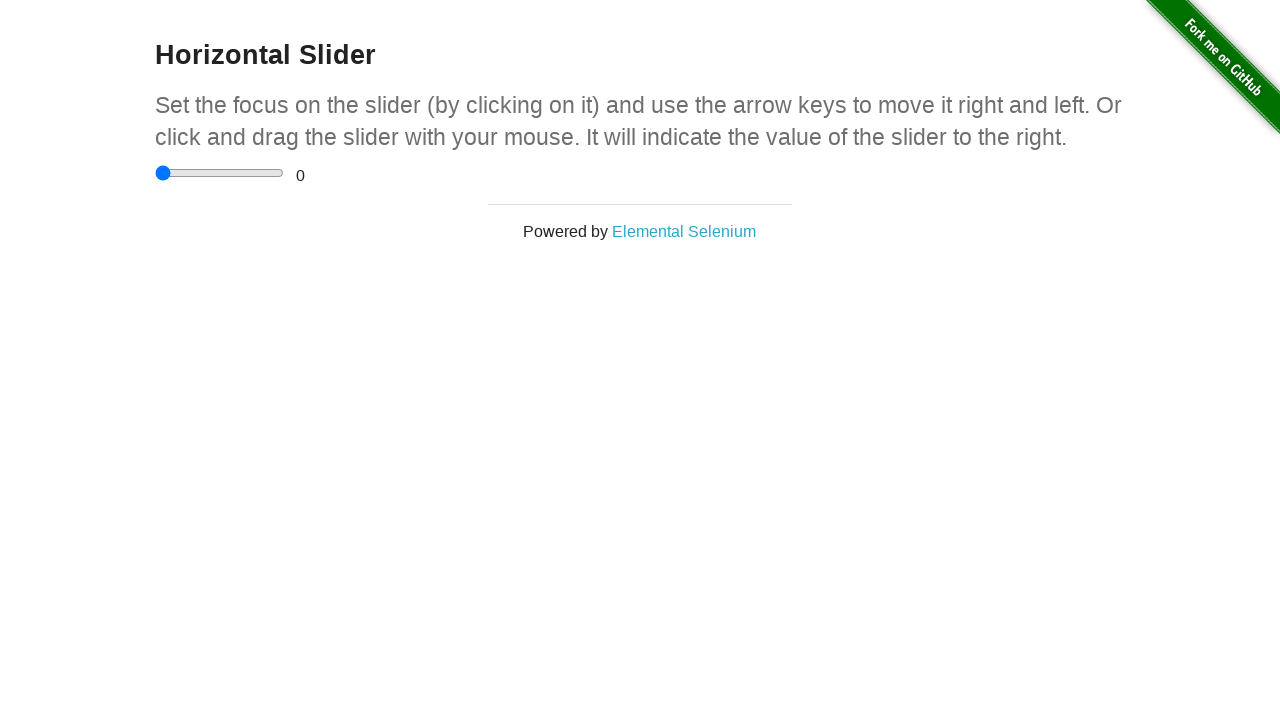

Pressed down mouse button on slider at (220, 173)
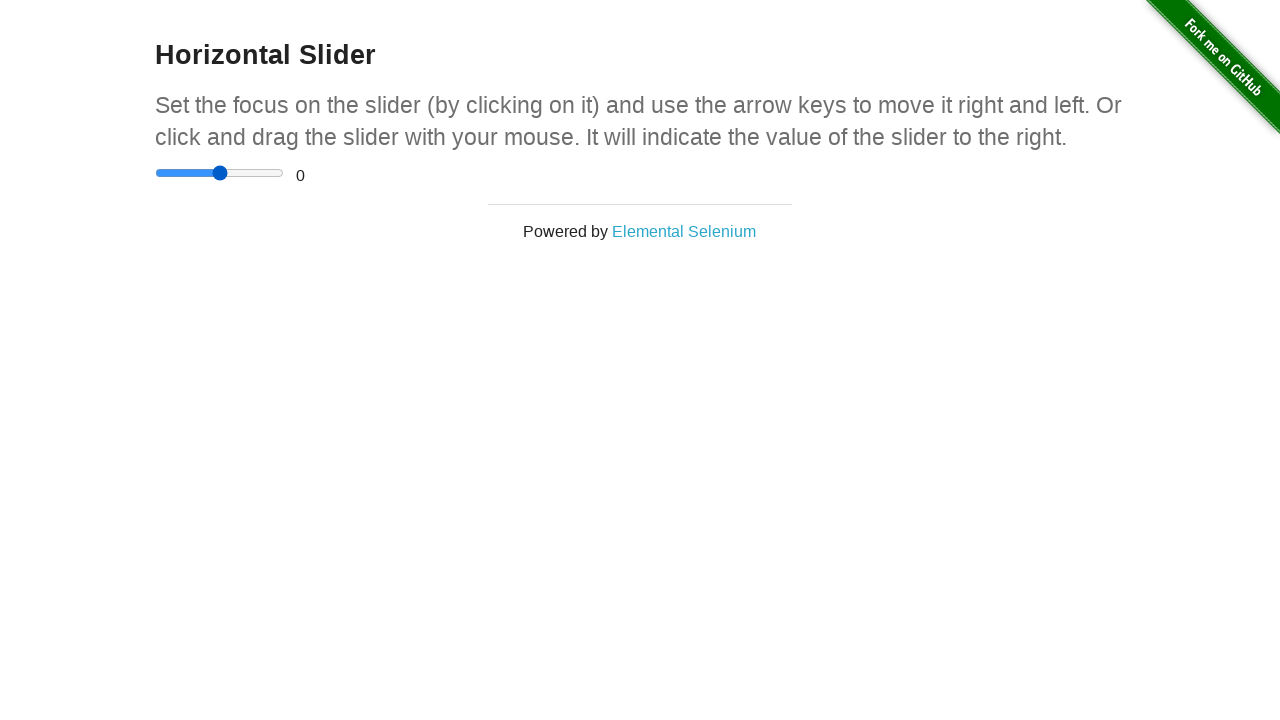

Dragged slider to the right edge (100% position) at (284, 173)
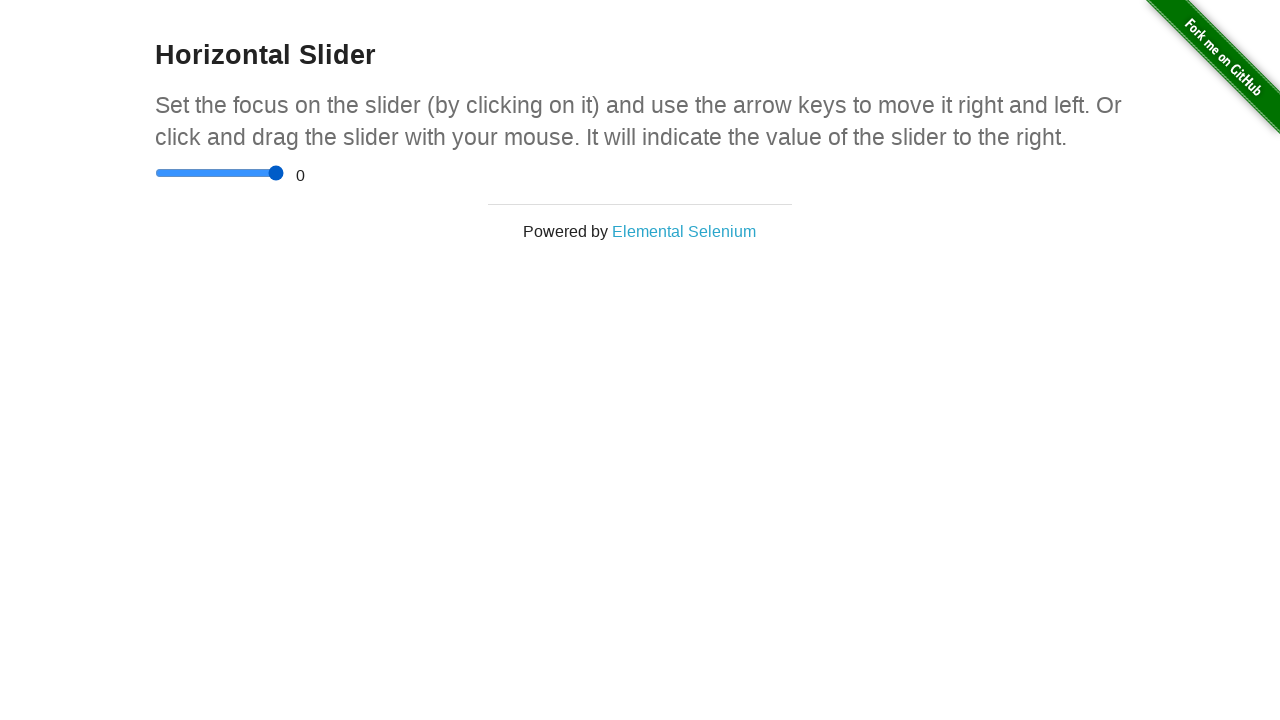

Released mouse button to complete slider drag at (284, 173)
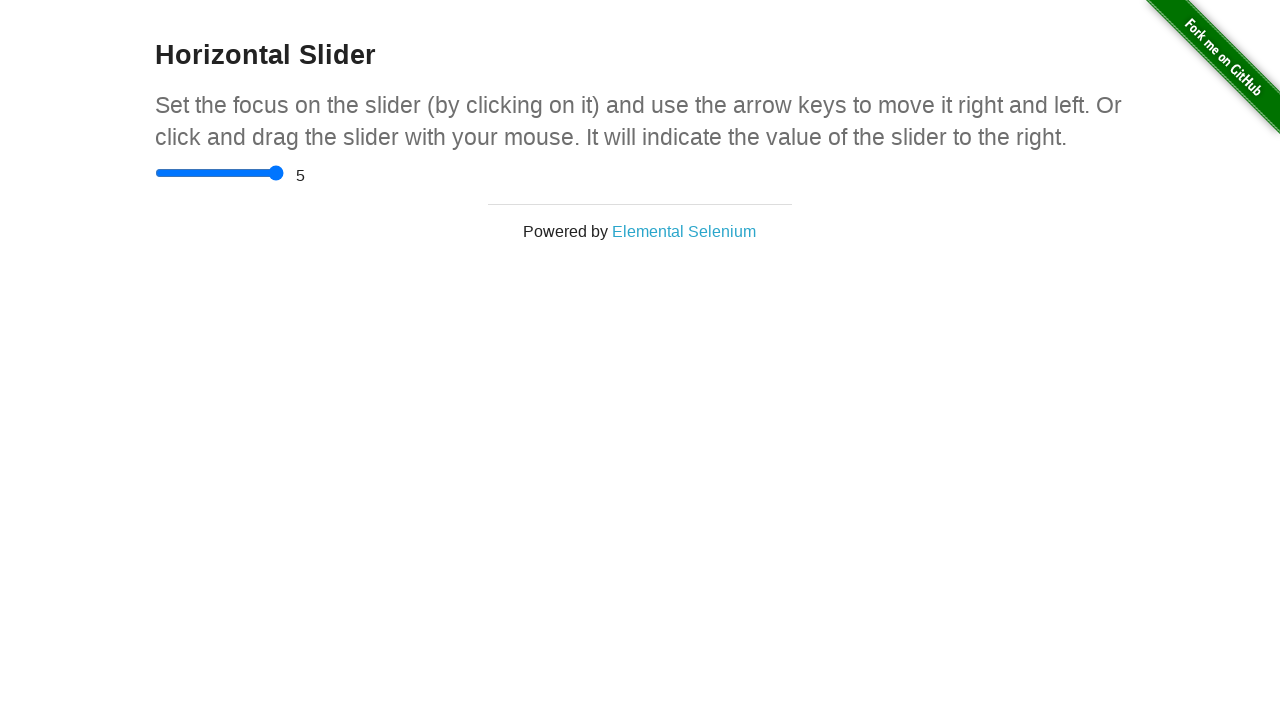

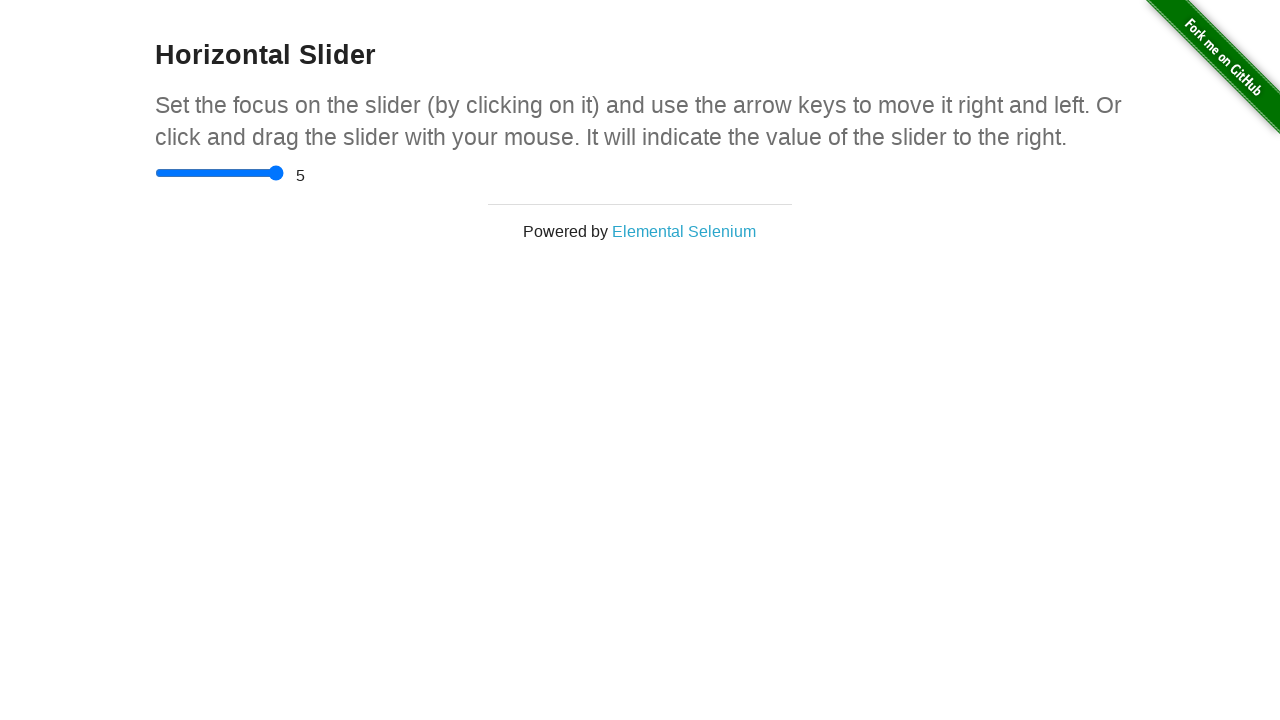